Tests dynamic controls page by clicking an Enable button and waiting for an input field to become clickable, then typing into it

Starting URL: https://the-internet.herokuapp.com/dynamic_controls

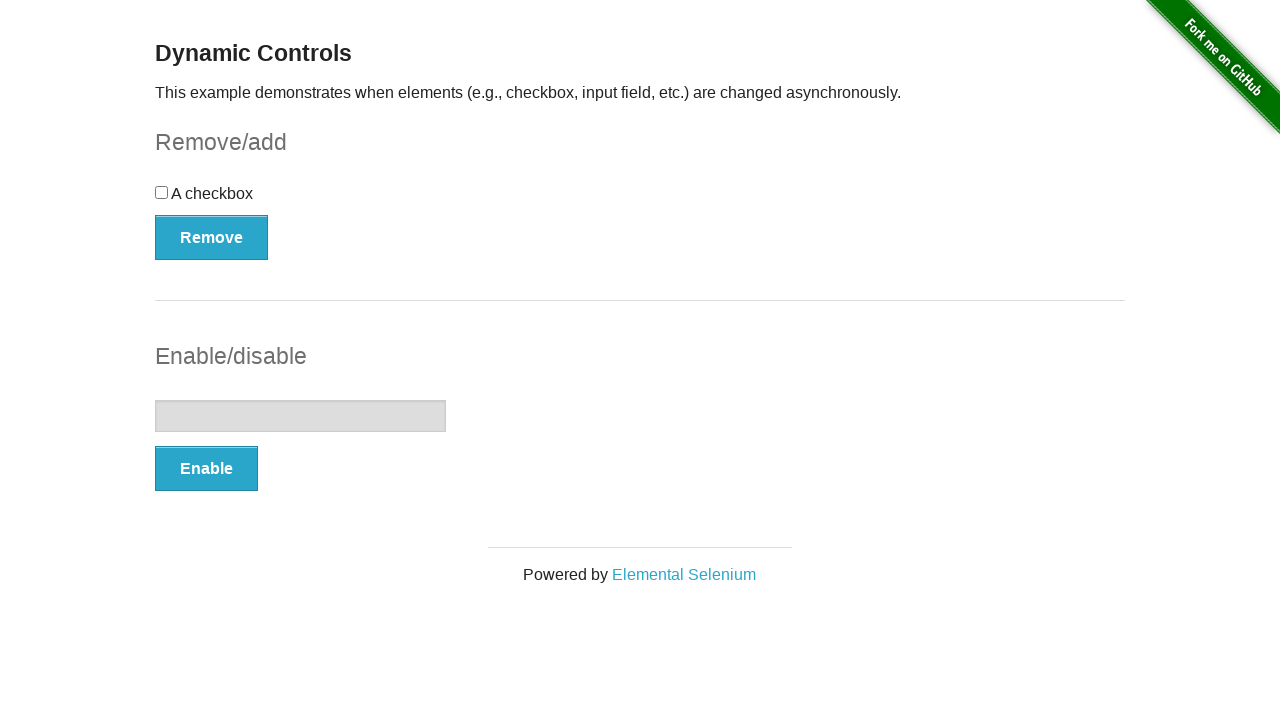

Clicked Enable button to make input field clickable at (206, 469) on xpath=//button[.='Enable']
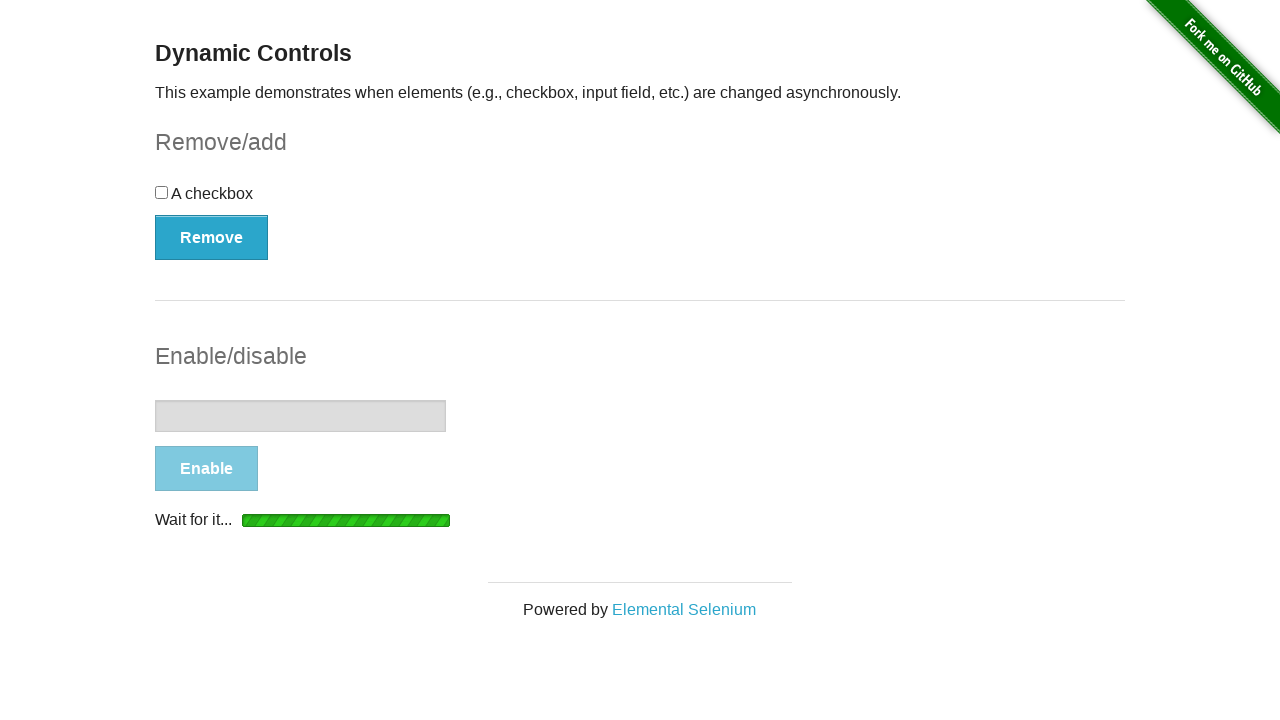

Input field became visible and clickable
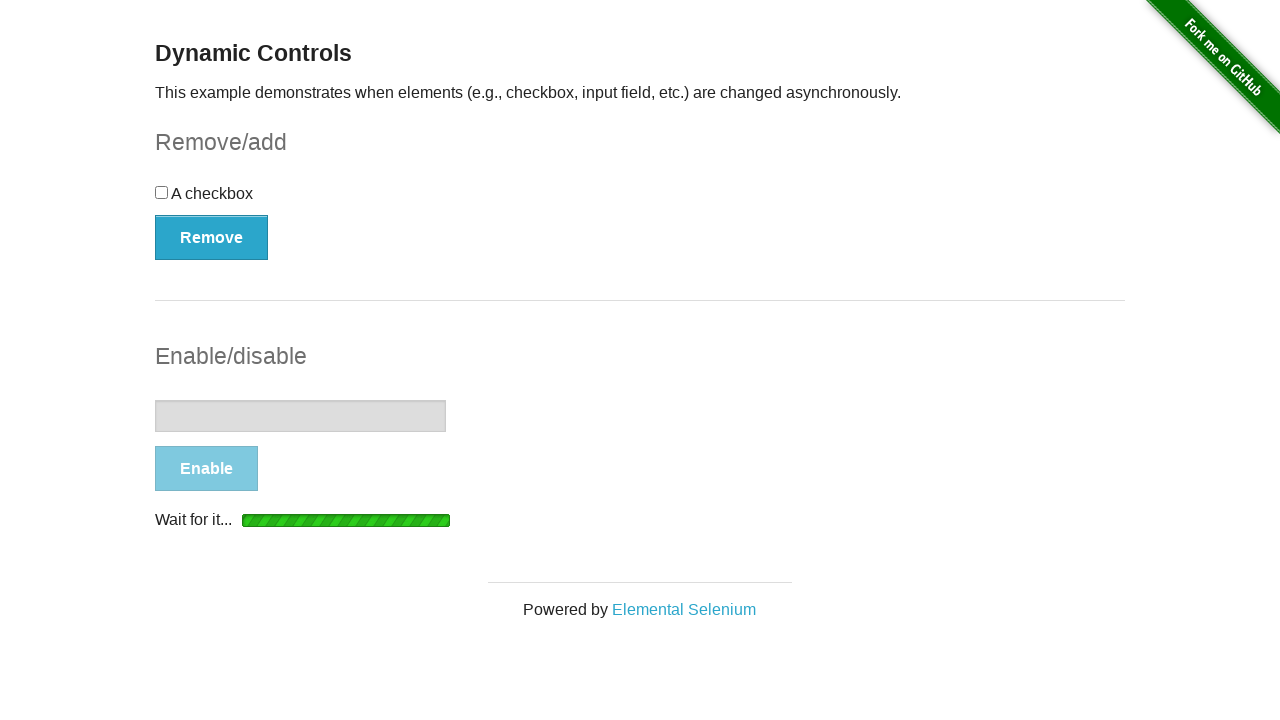

Typed 'Hello' into the input field on form#input-example input
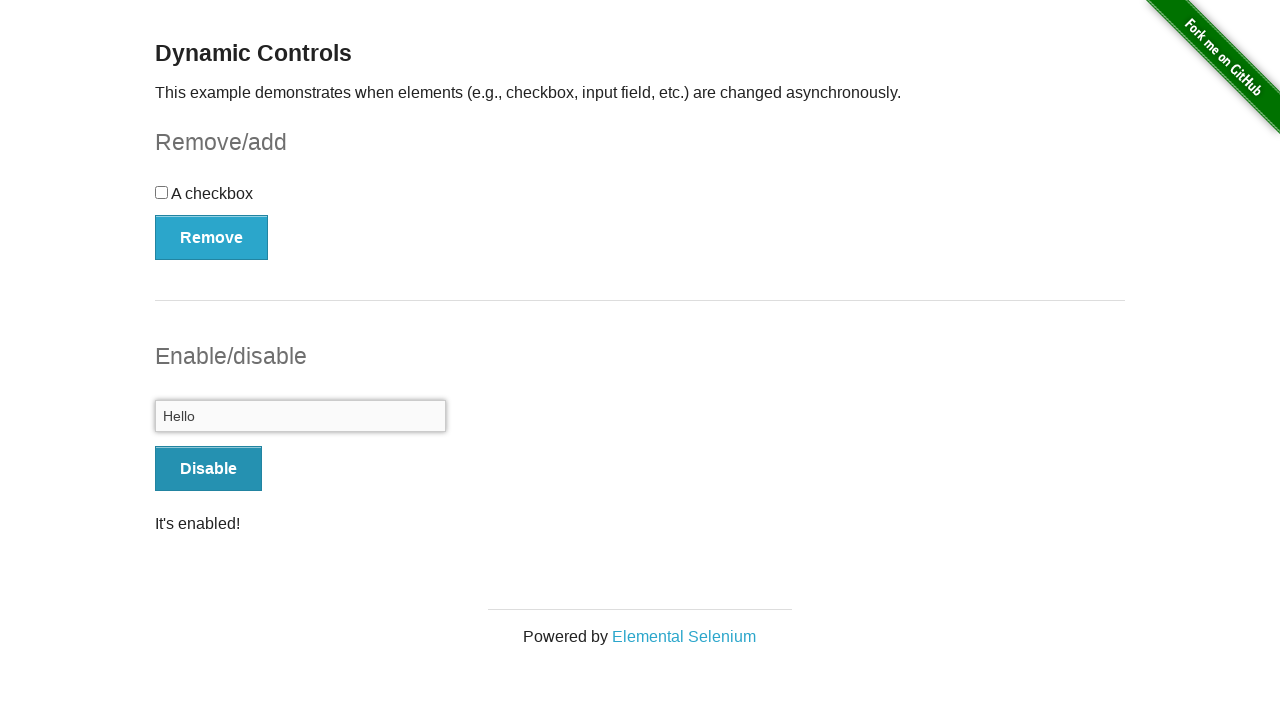

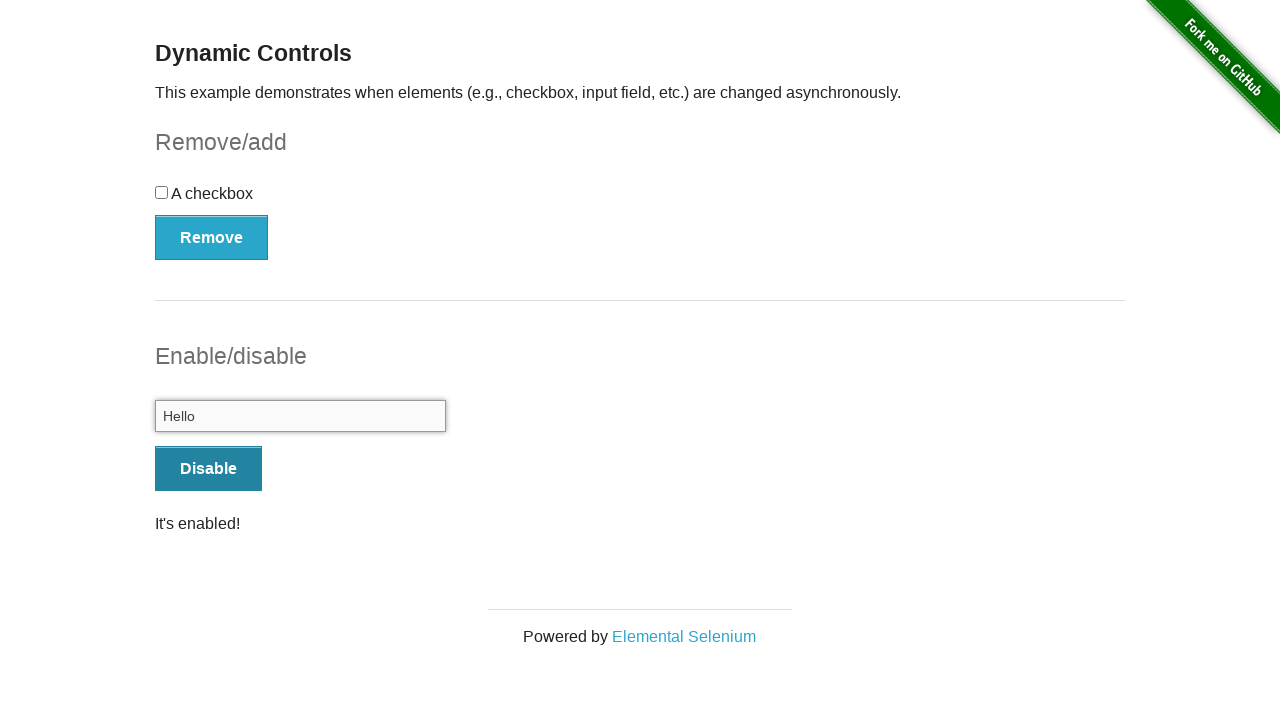